Tests file download functionality by clicking on a text file link and initiating download

Starting URL: https://the-internet.herokuapp.com

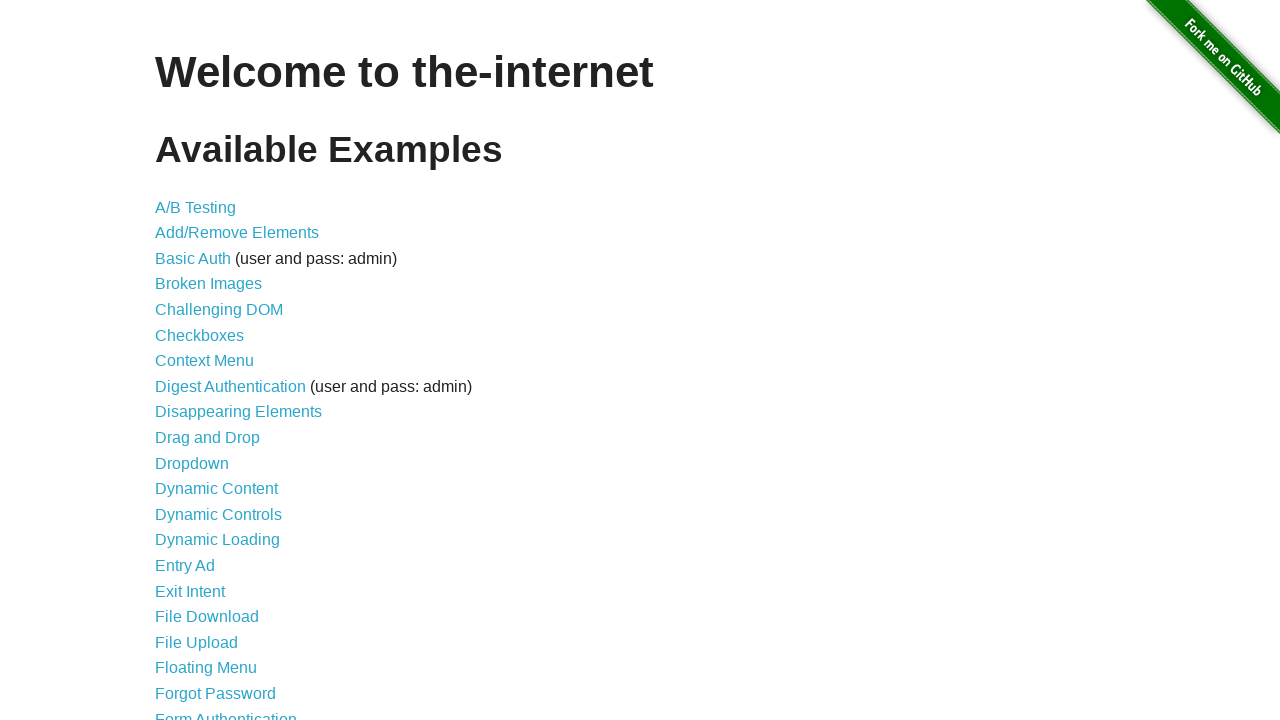

Clicked on 'File Download' link to navigate to download test page at (207, 617) on internal:role=link[name="File Download"s]
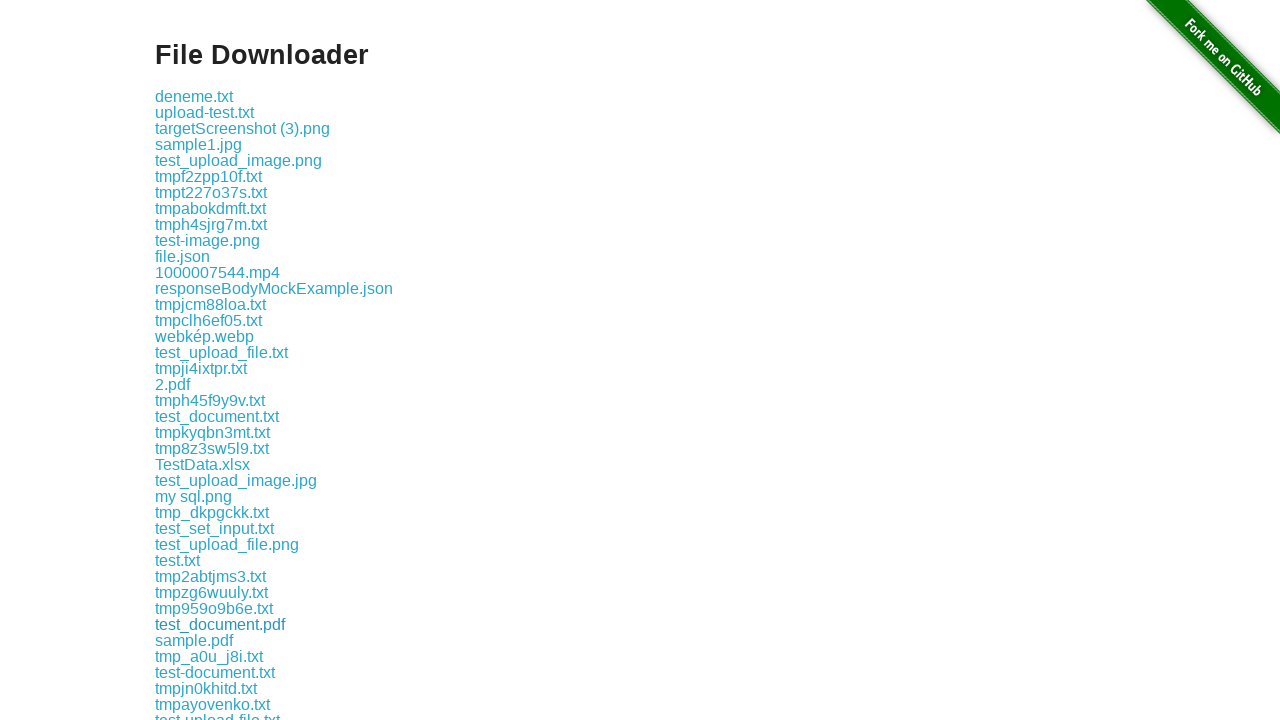

Clicked on first .txt file link to initiate download at (194, 96) on xpath=//a[contains(@href, '.txt')] >> nth=0
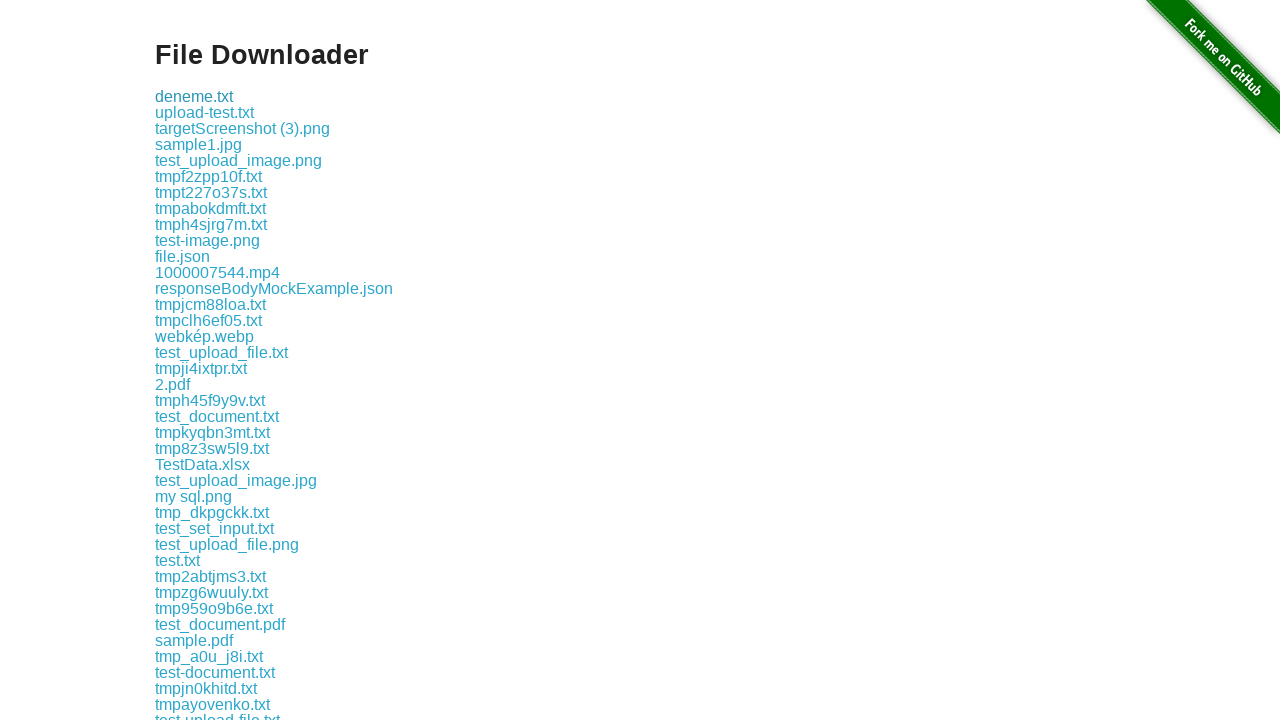

Download event captured and file object obtained
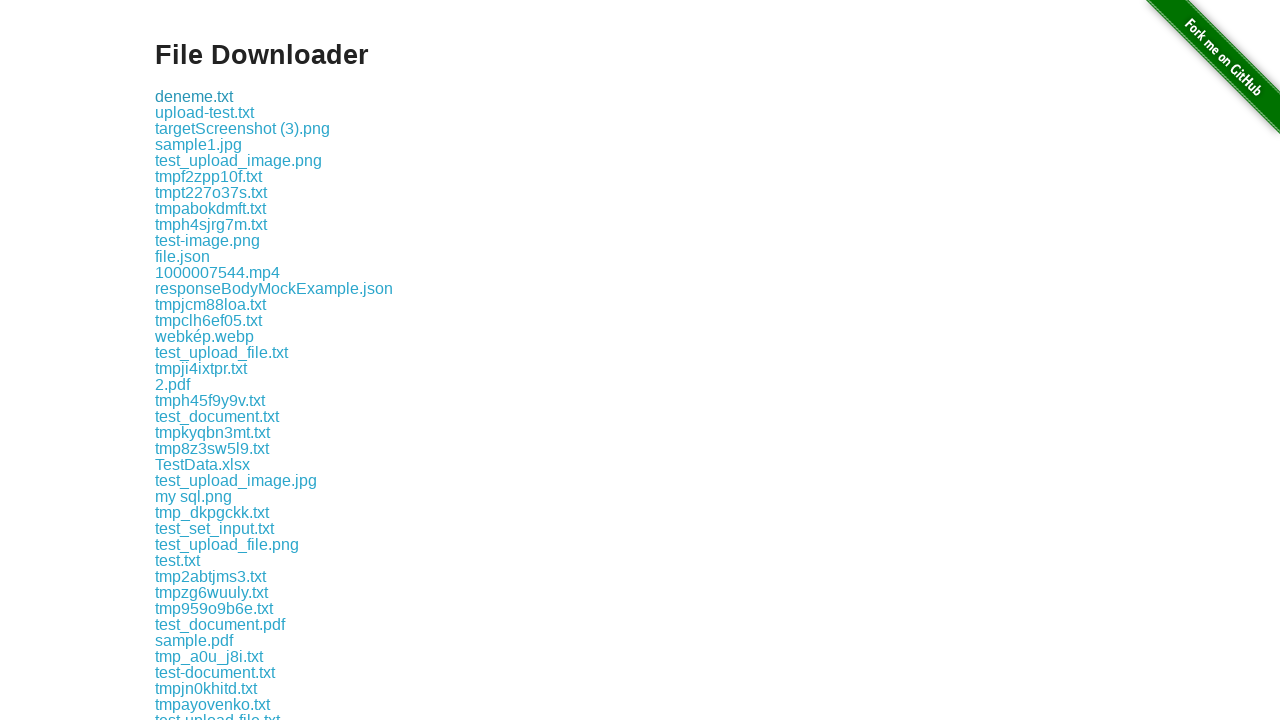

Deleted the downloaded file
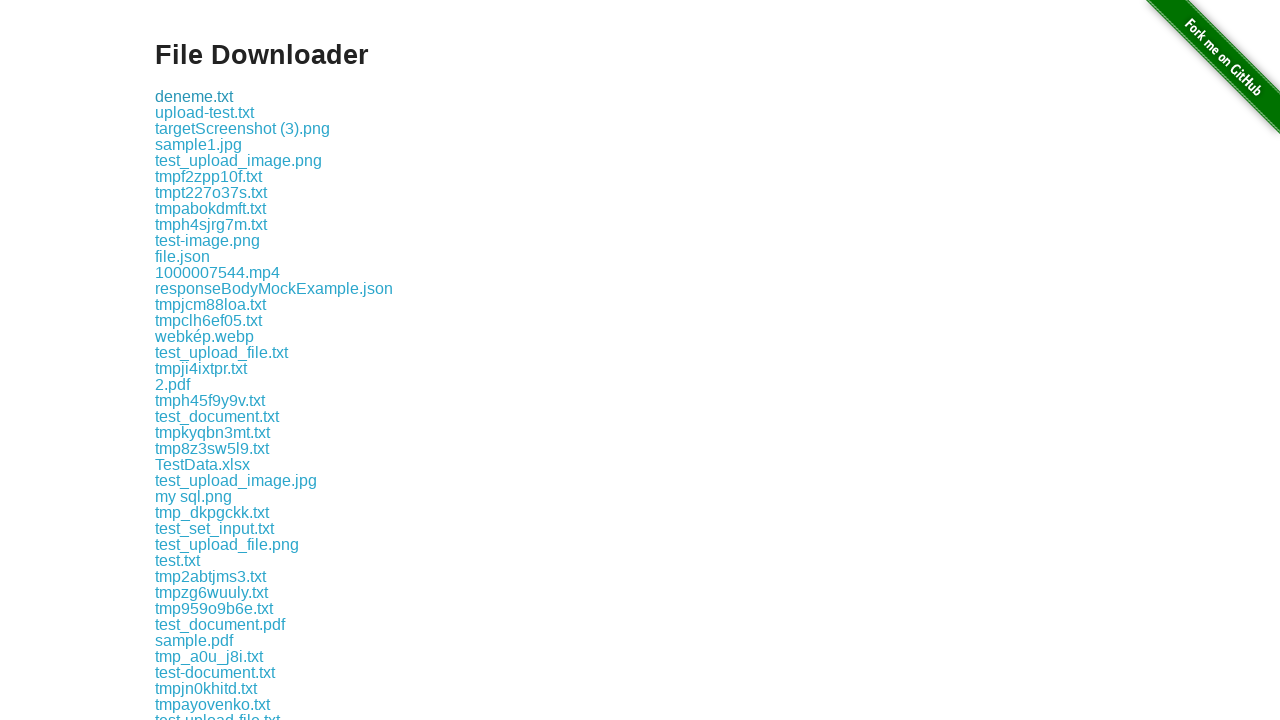

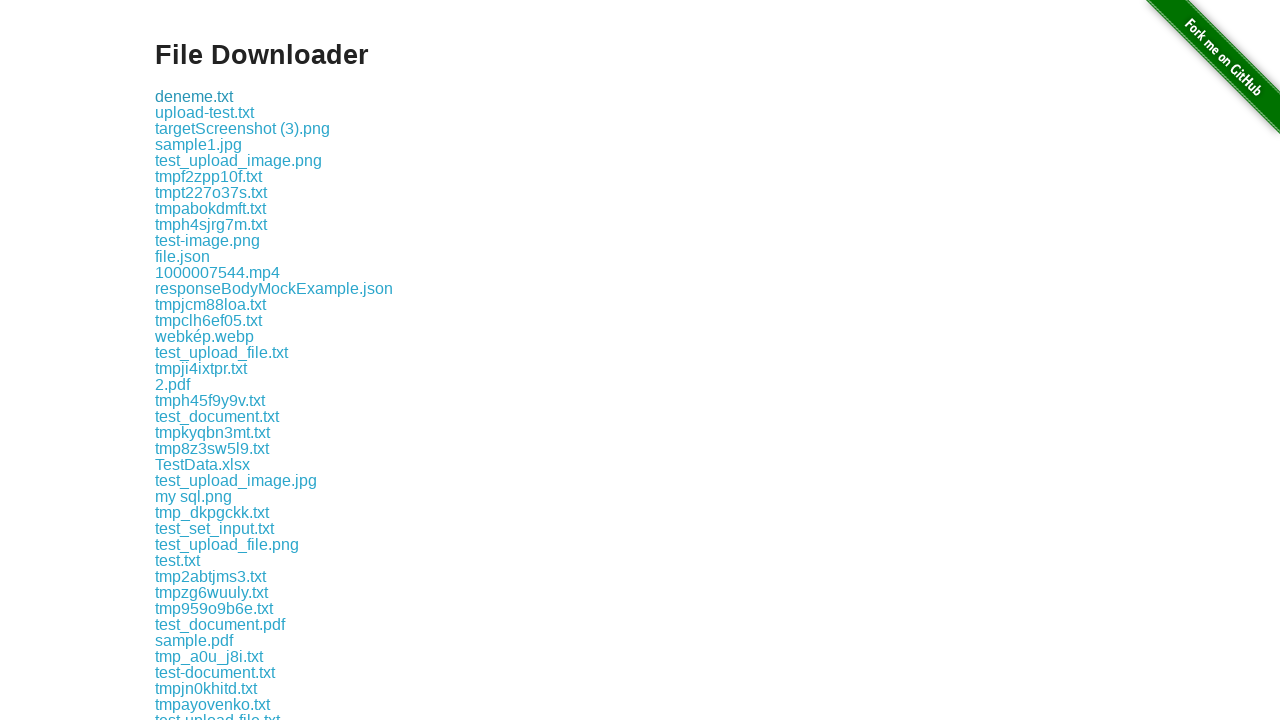